Tests browser window size manipulation by getting the current window dimensions and then resizing the window to specific dimensions (123x344).

Starting URL: https://www.oriyamatrimony.com/

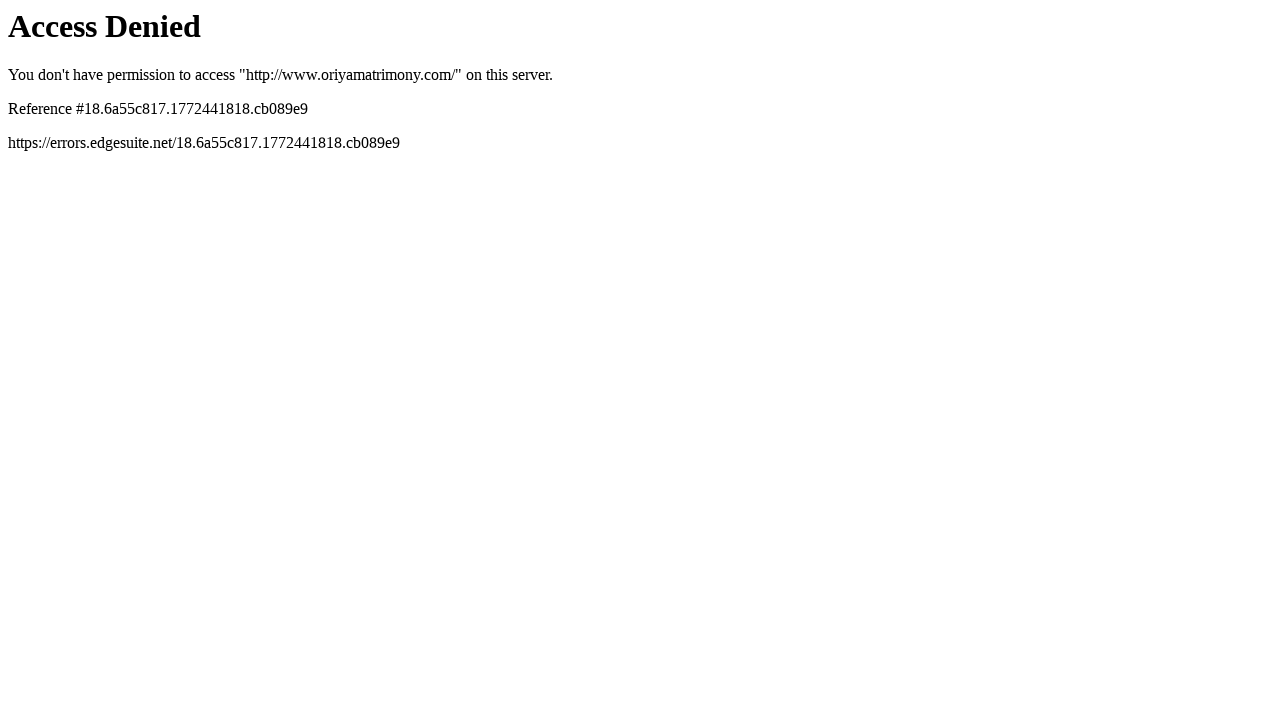

Retrieved current viewport size
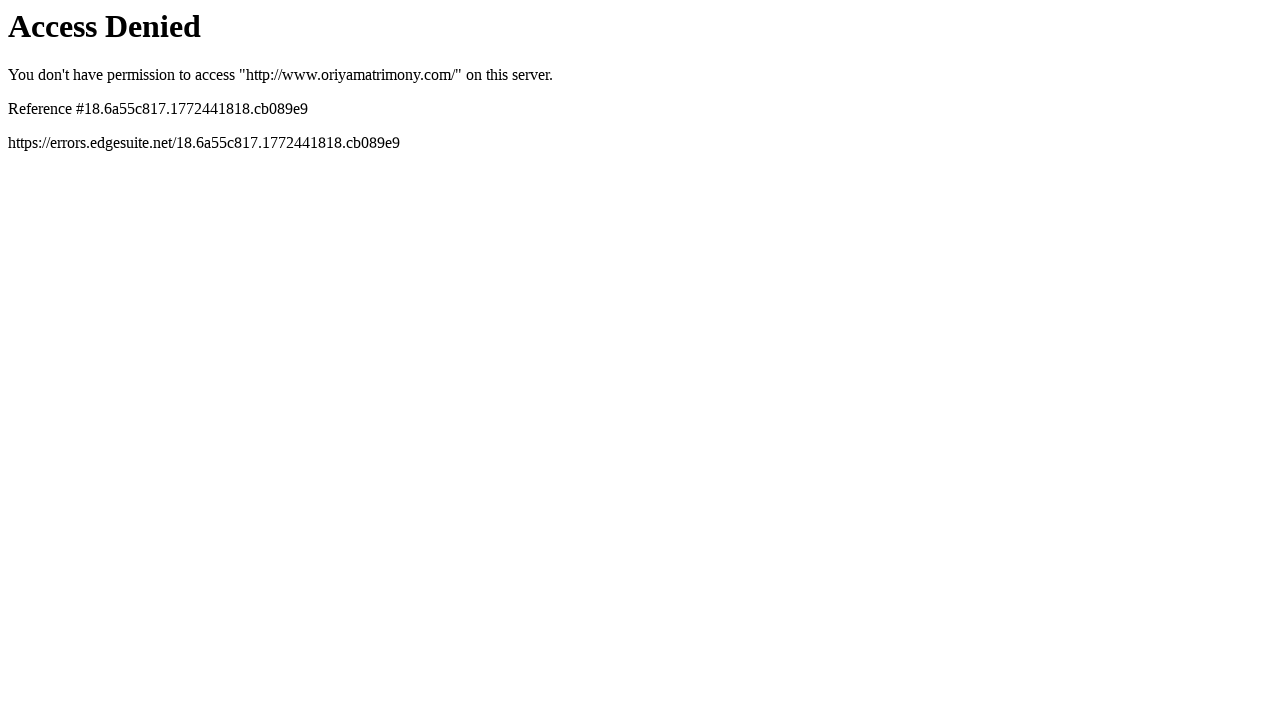

Resized viewport to 123x344 pixels
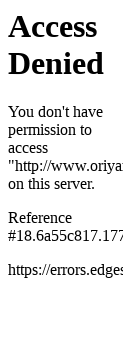

Waited 2 seconds for viewport resize to complete
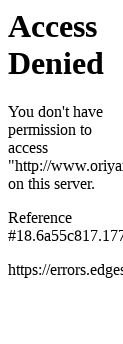

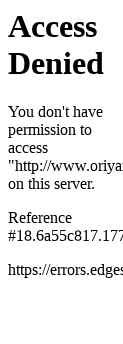